Tests mouse interaction actions including hover over menu, clicking a menu item, navigating back, performing right-click context menu, and double-clicking a checkbox element.

Starting URL: https://www.rahulshettyacademy.com/AutomationPractice/

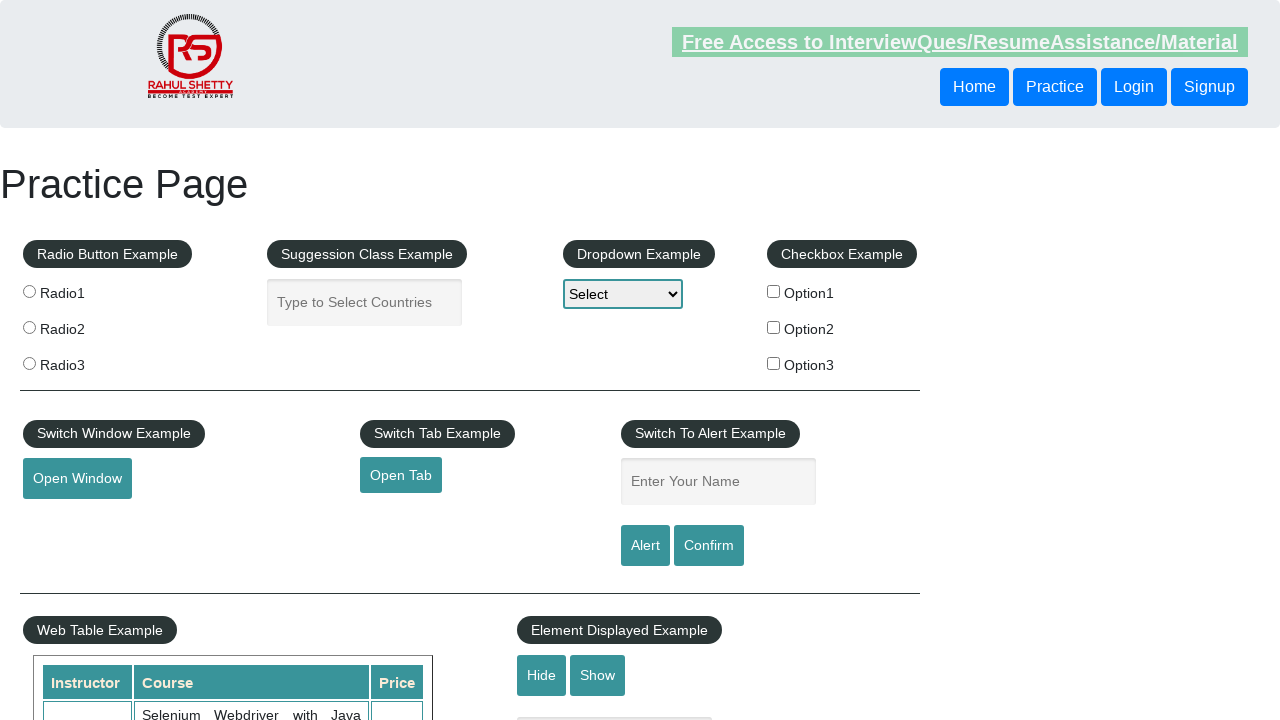

Hovered over mouse hover menu element at (83, 361) on #mousehover
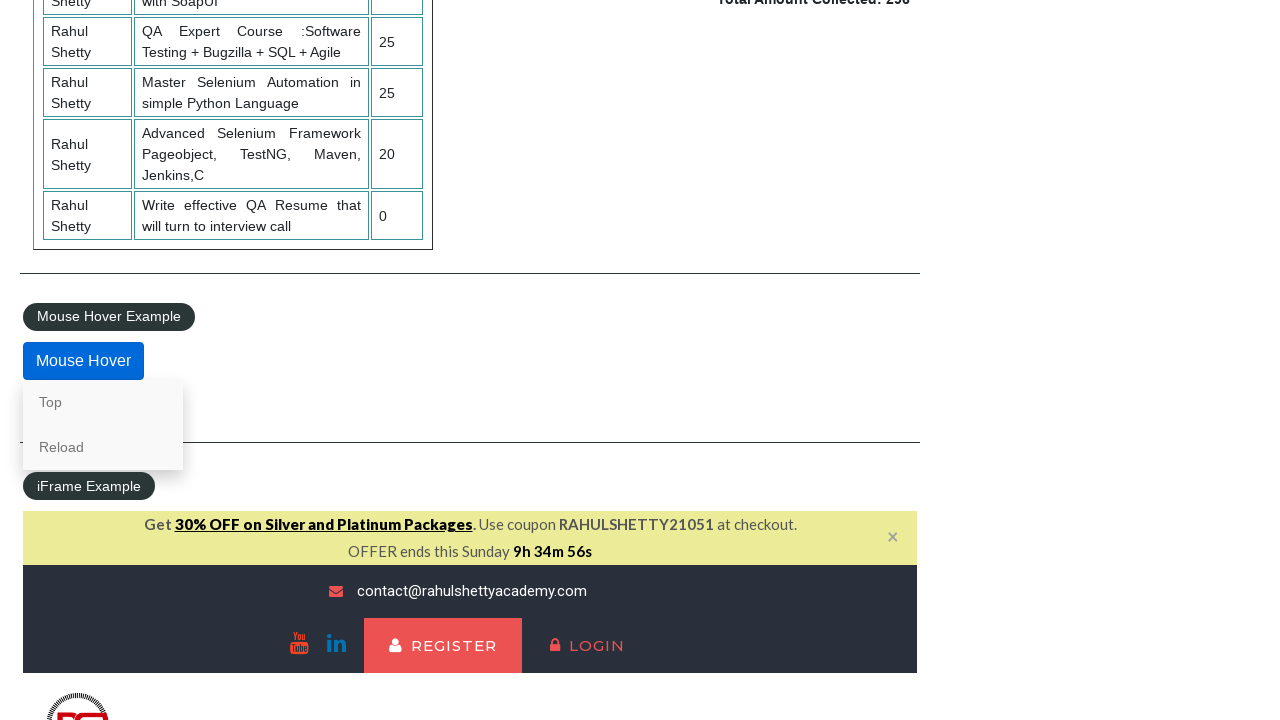

Clicked on 'Top' link from hover menu at (103, 402) on text=Top
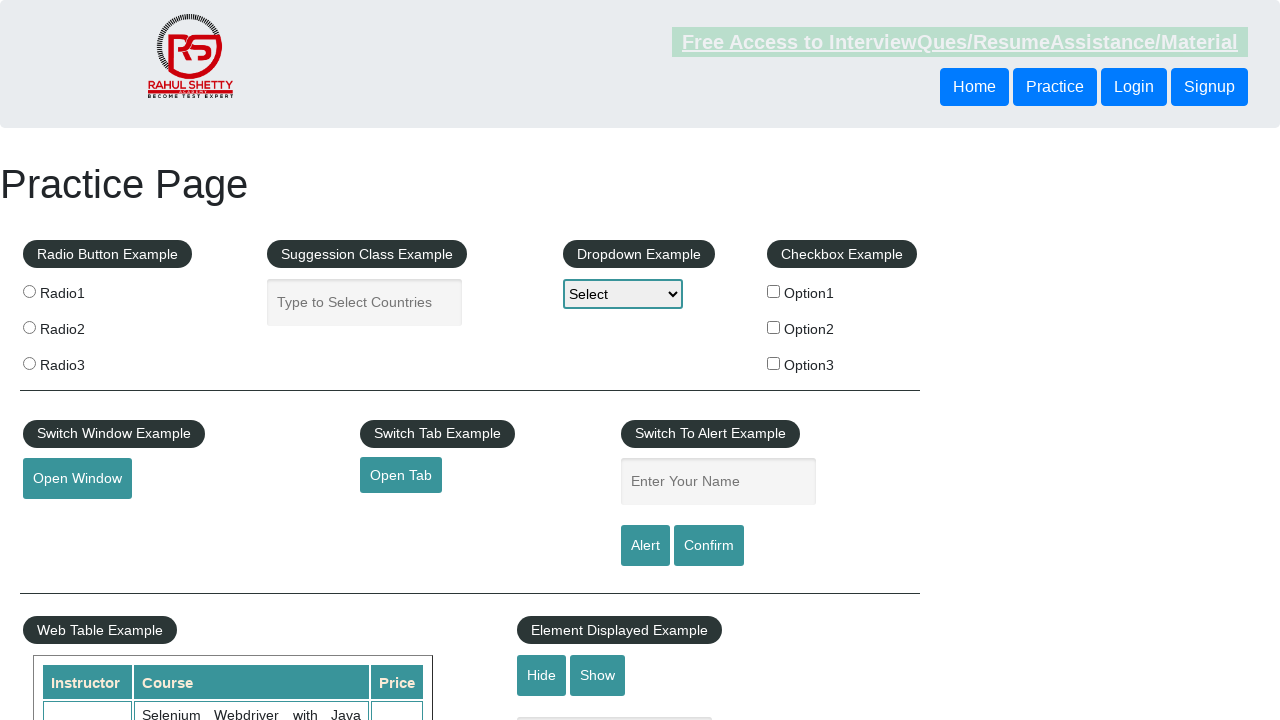

Navigated back to previous page
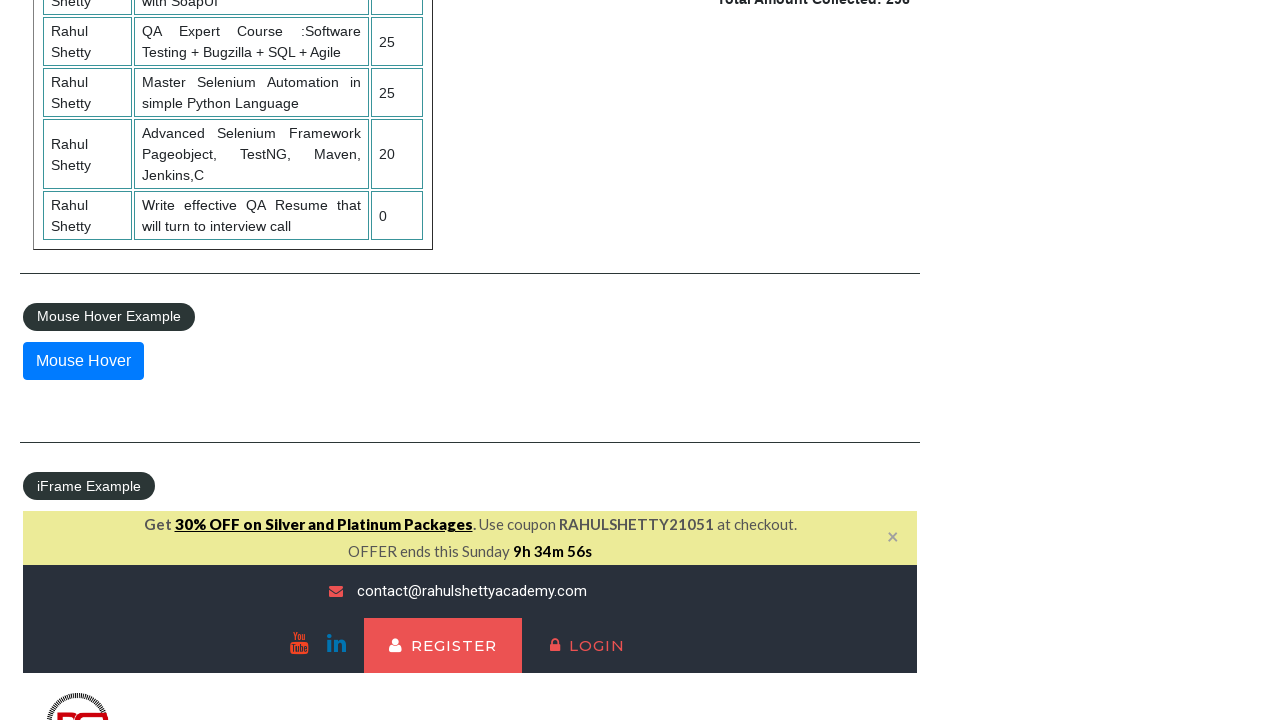

Right-clicked on mouse hover element to open context menu at (83, 361) on #mousehover
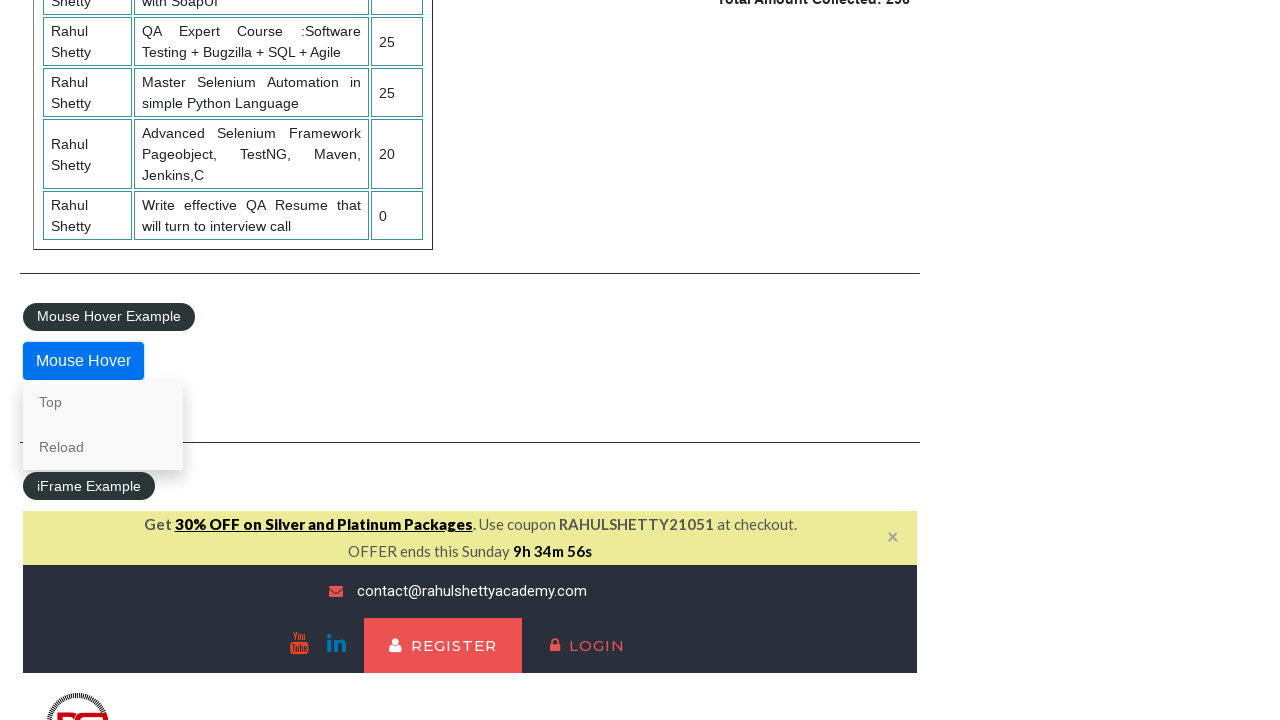

Double-clicked on first checkbox option at (774, 291) on #checkBoxOption1
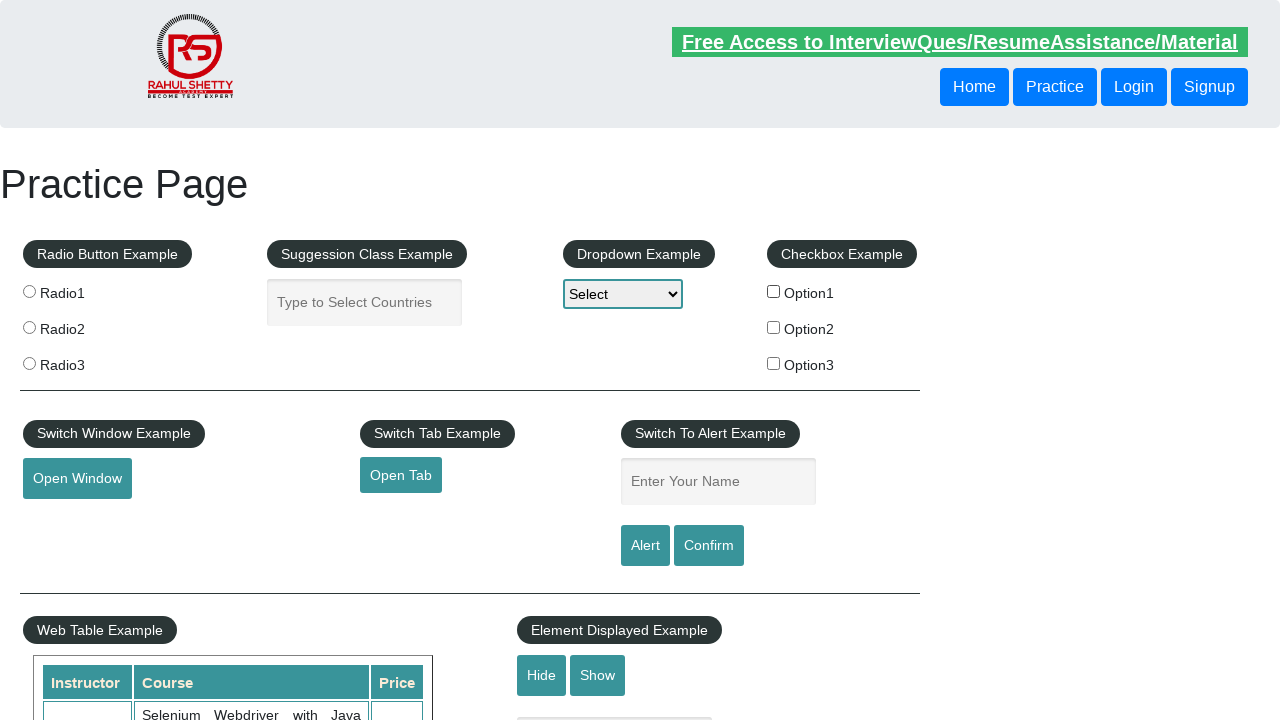

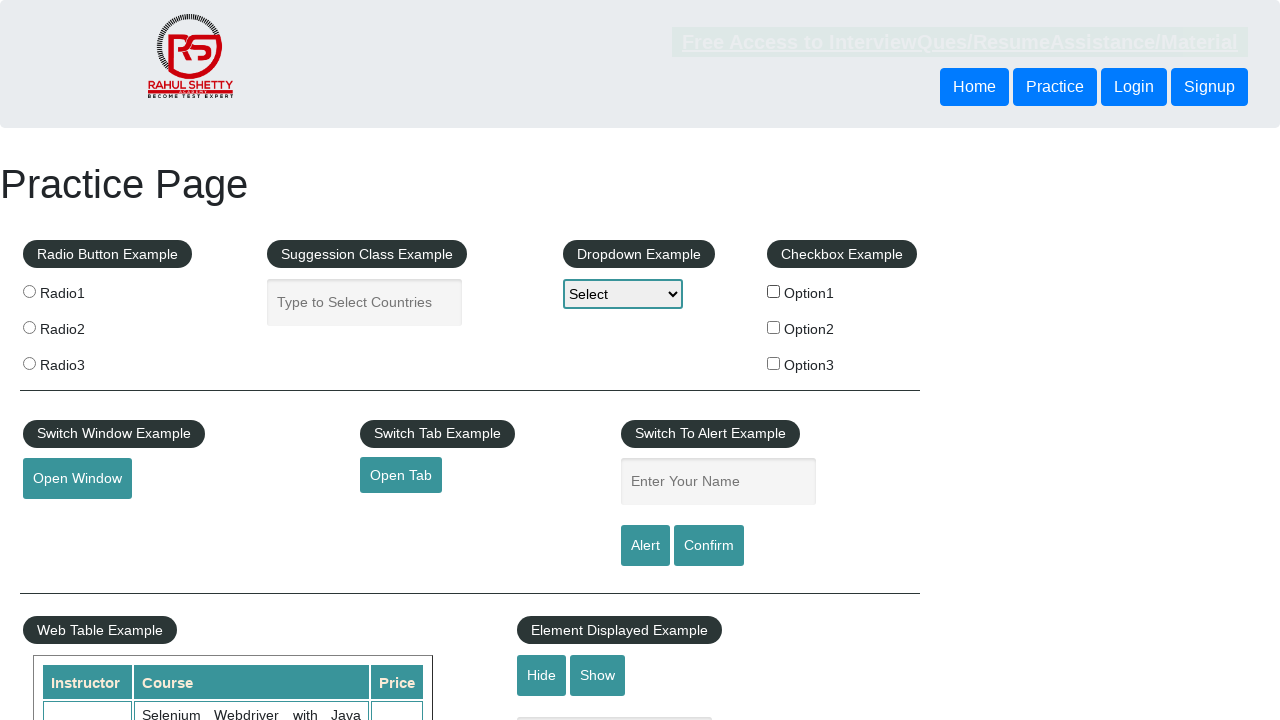